Tests user interactions with the Oracle account creation form, demonstrating various mouse and keyboard actions on the email field including clicking, typing with shift key, double-clicking, and right-clicking

Starting URL: https://profile.oracle.com/myprofile/account/create-account.jspx

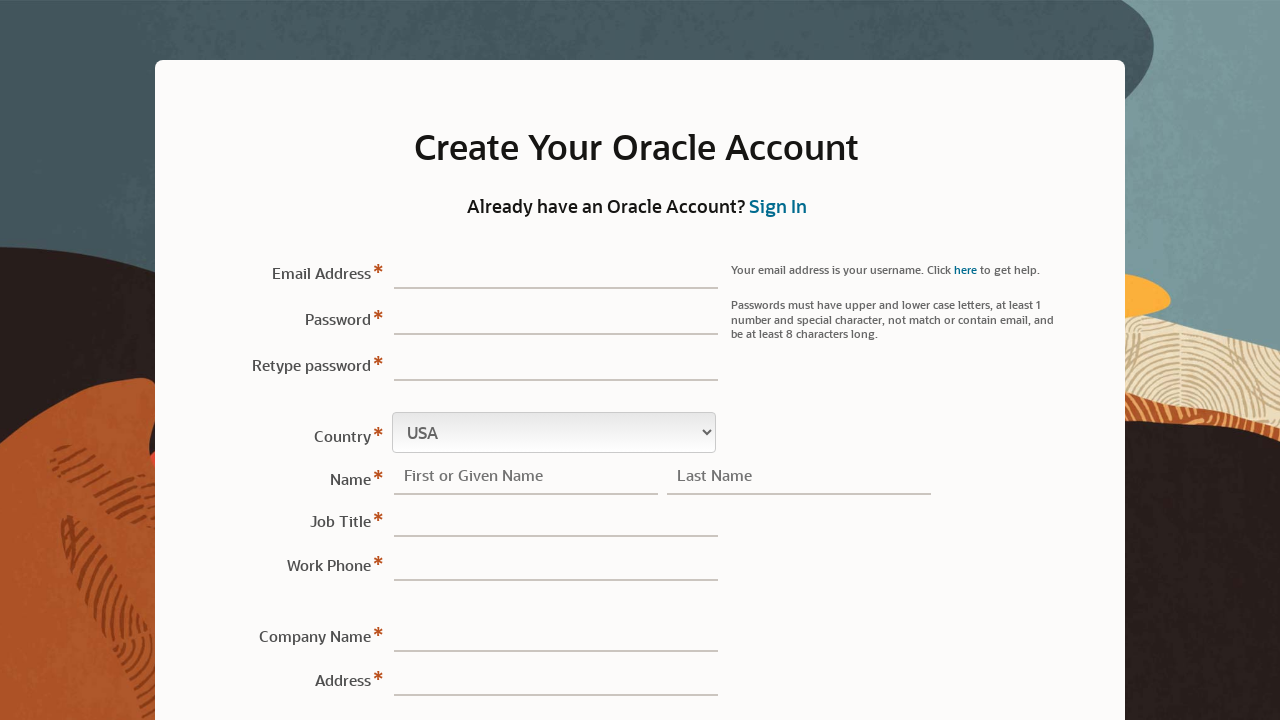

Waited for email field to be available
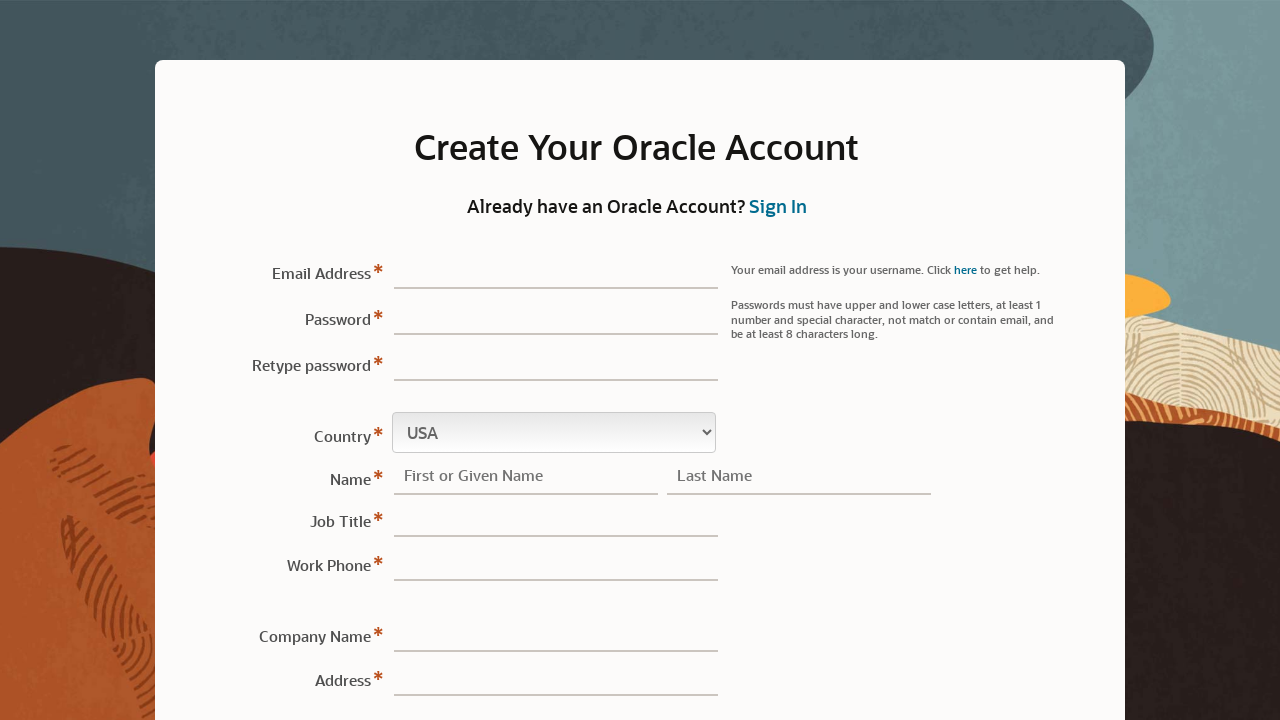

Located the email field element
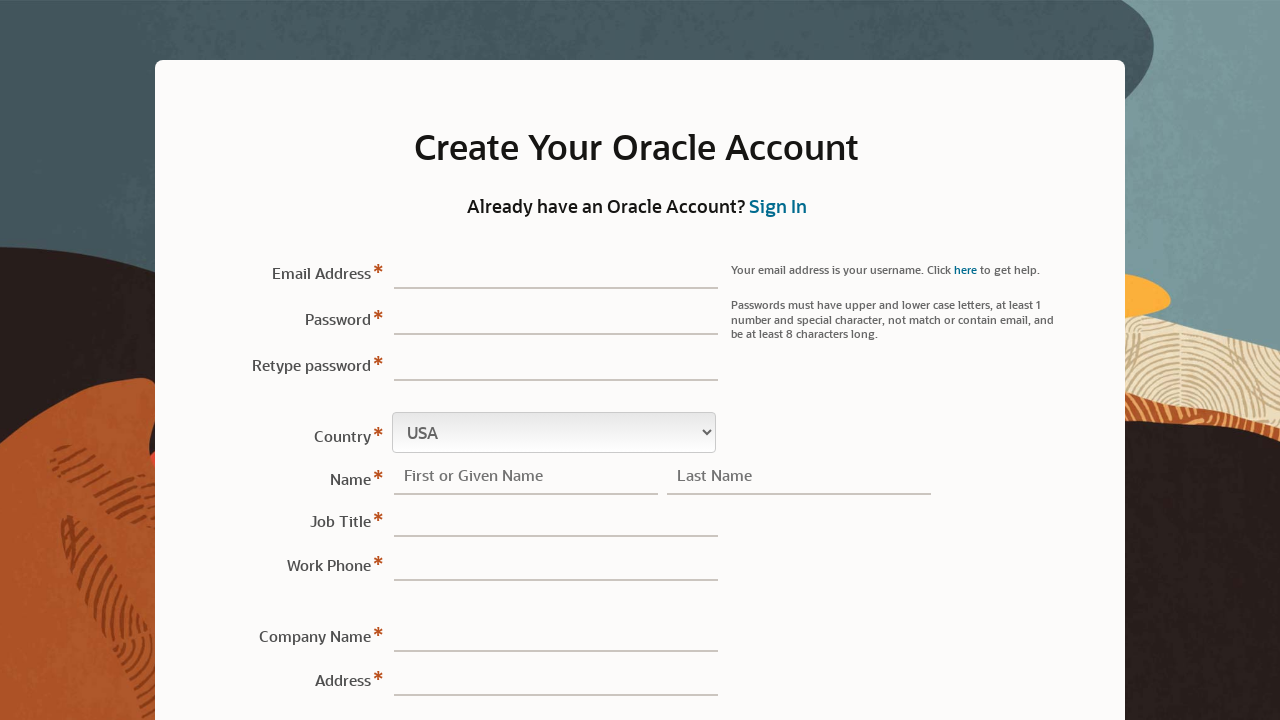

Clicked on the email field at (556, 270) on xpath=//*[@id="sView1:r1:0:email::content"]
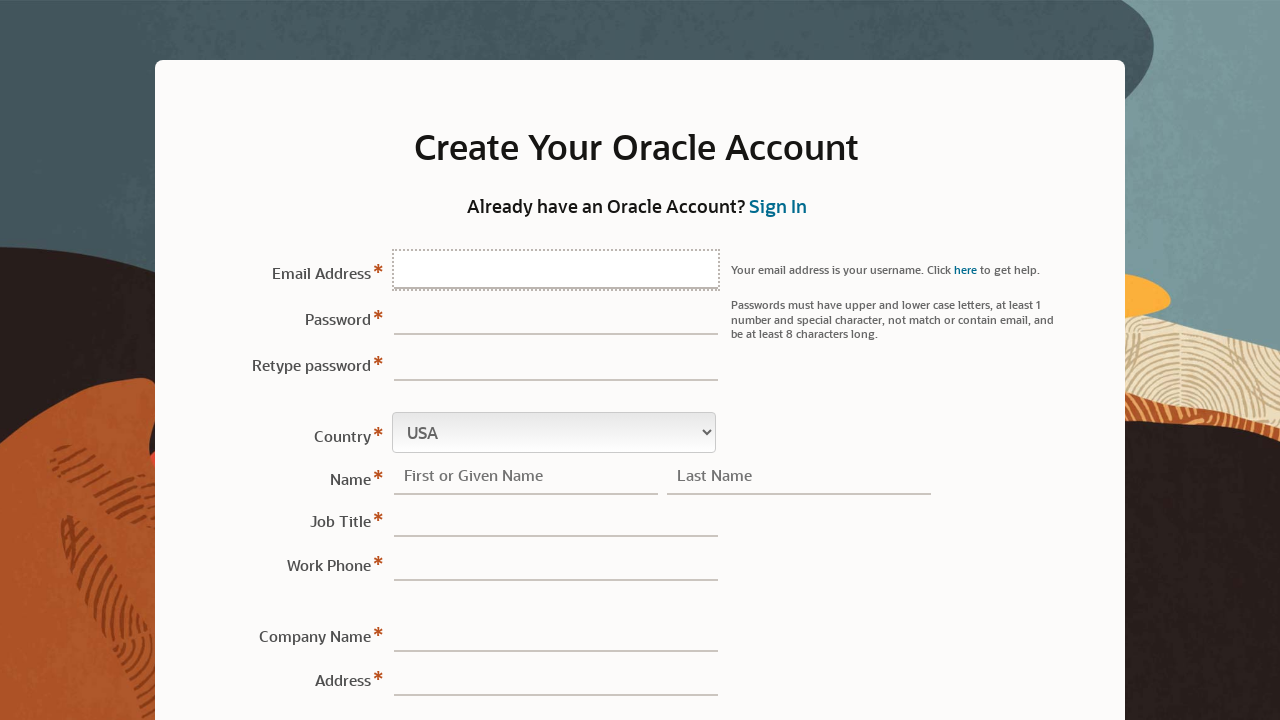

Pressed Shift key down
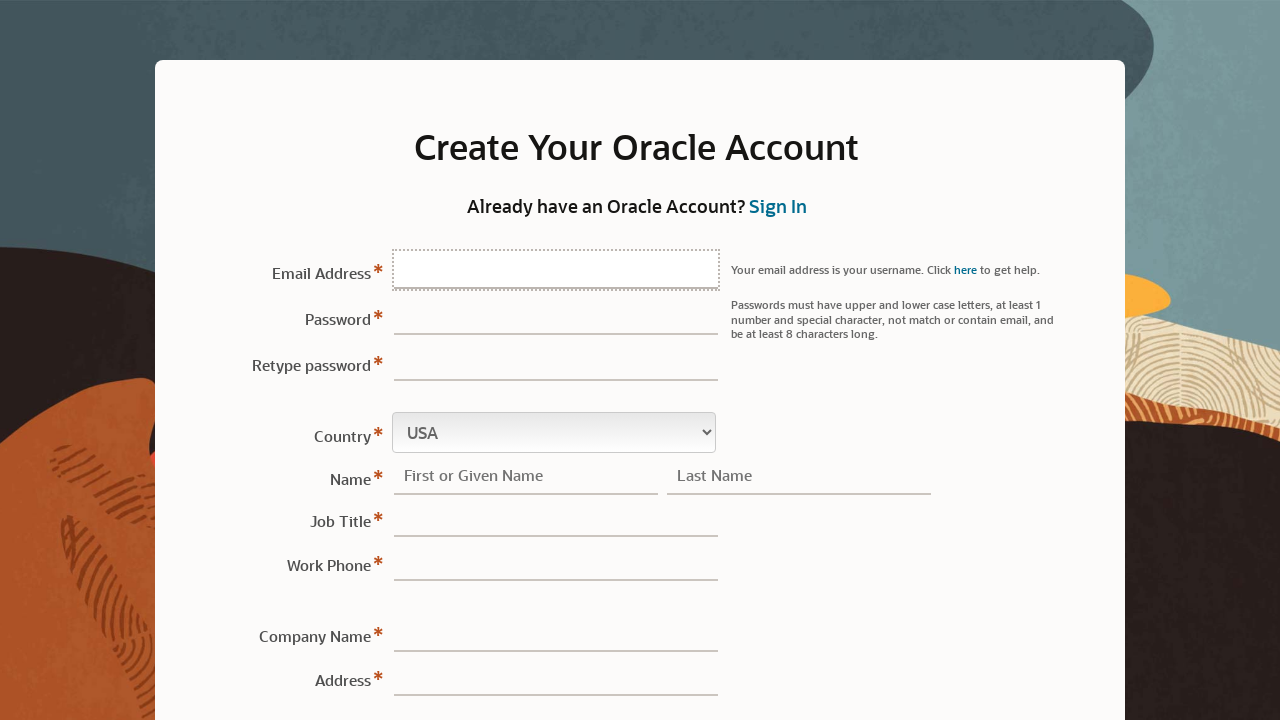

Typed 'Nikunj Soni' with Shift key held on xpath=//*[@id="sView1:r1:0:email::content"]
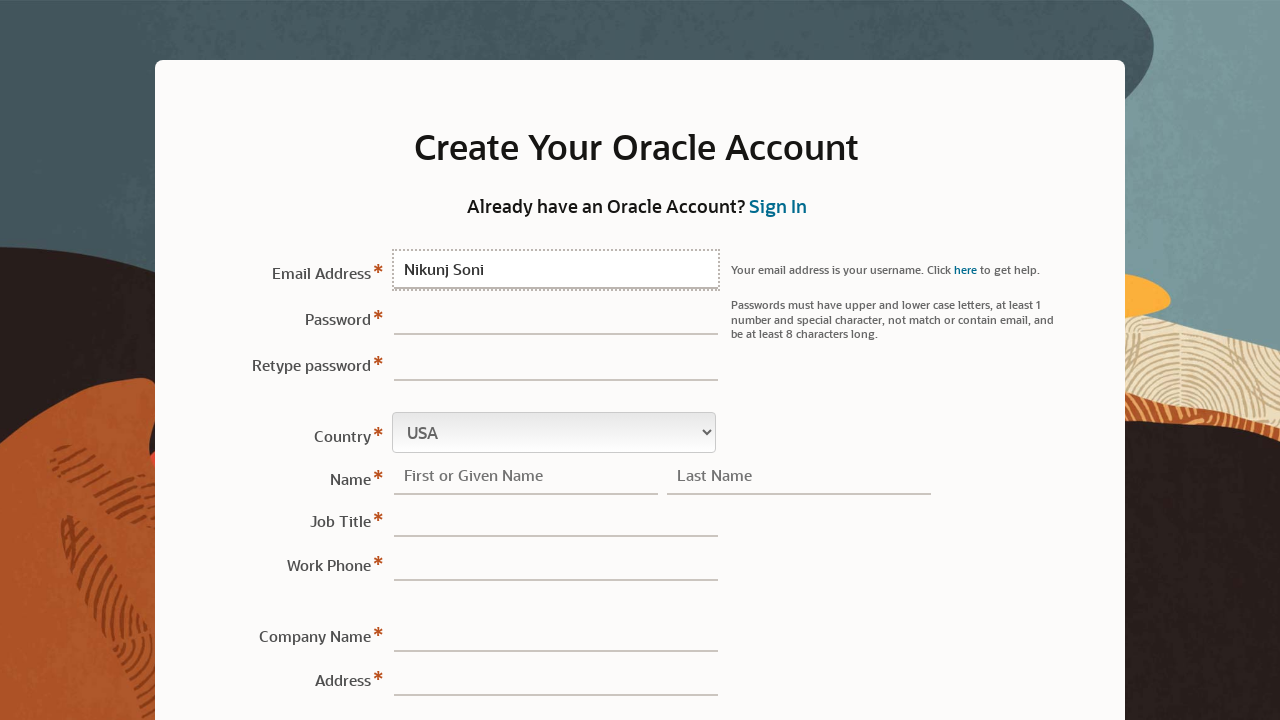

Released Shift key
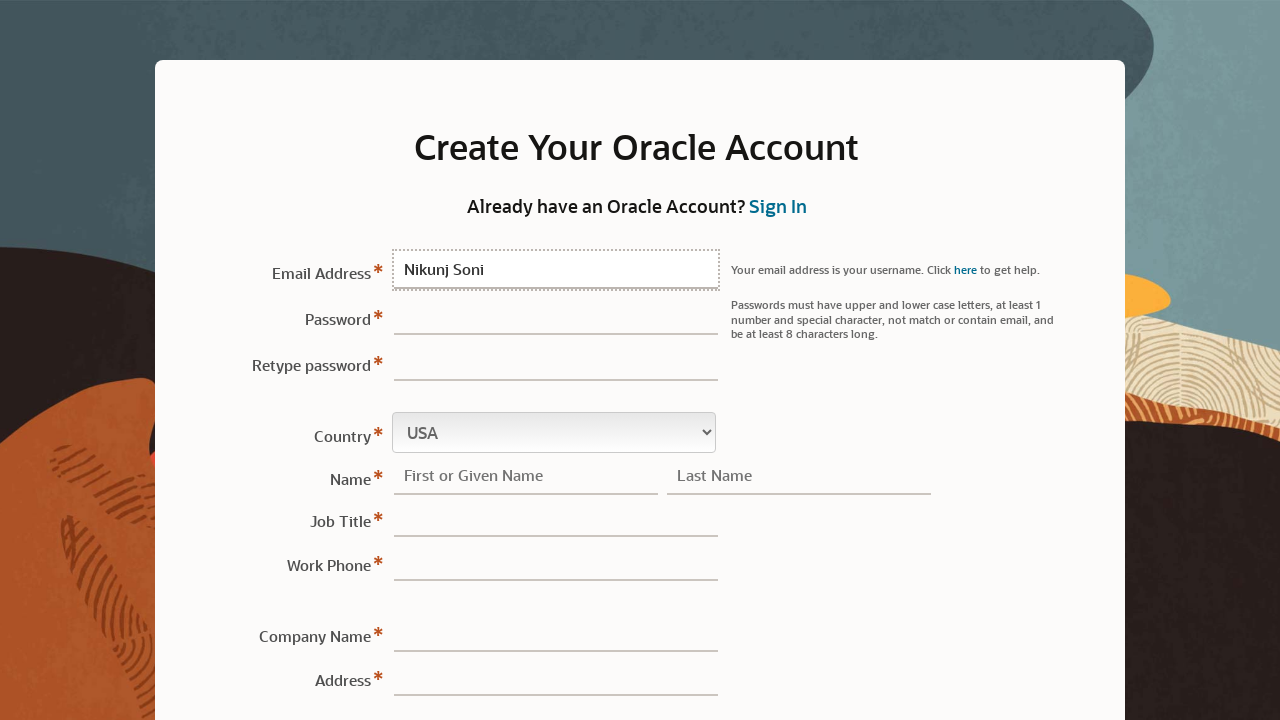

Double-clicked the email field at (556, 270) on xpath=//*[@id="sView1:r1:0:email::content"]
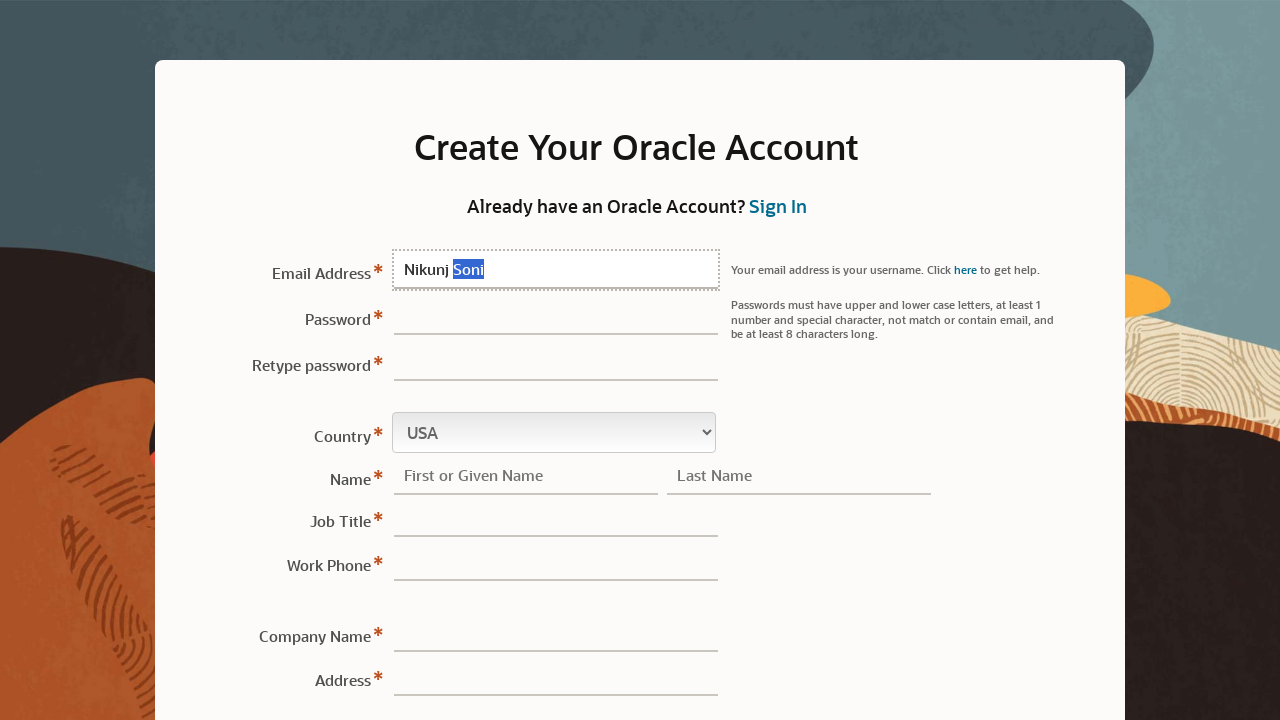

Right-clicked the email field to open context menu at (556, 270) on xpath=//*[@id="sView1:r1:0:email::content"]
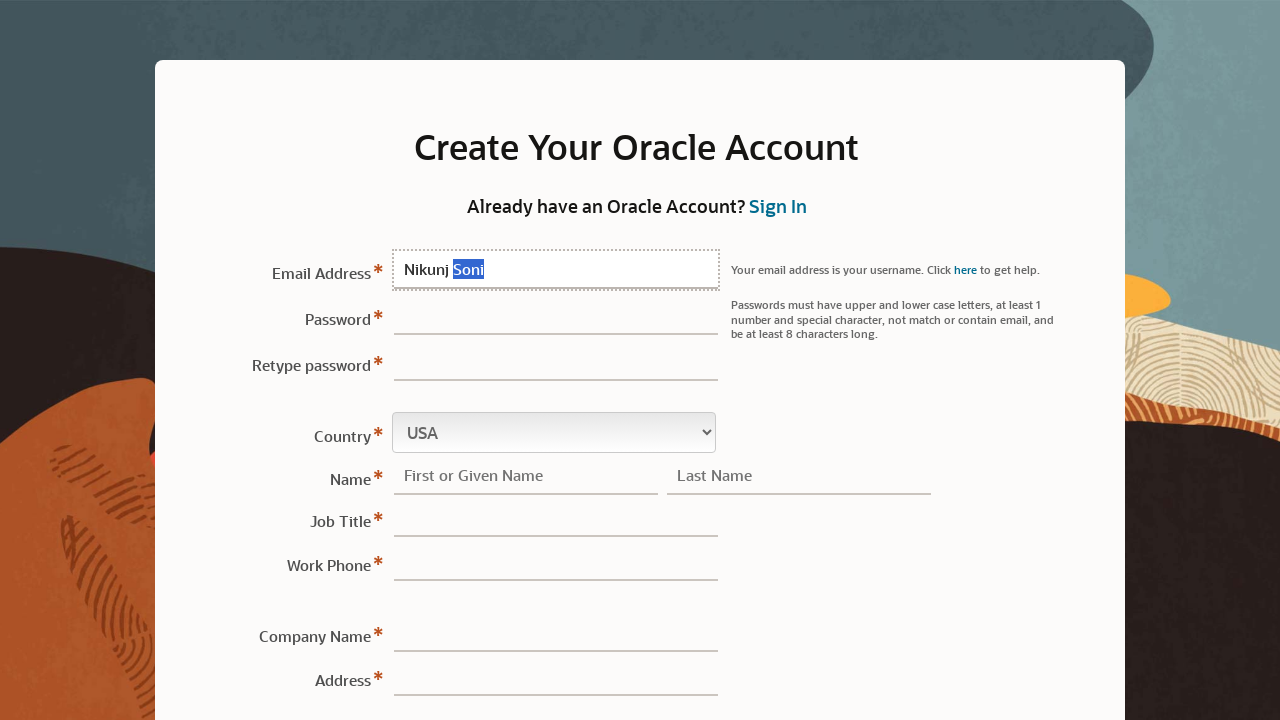

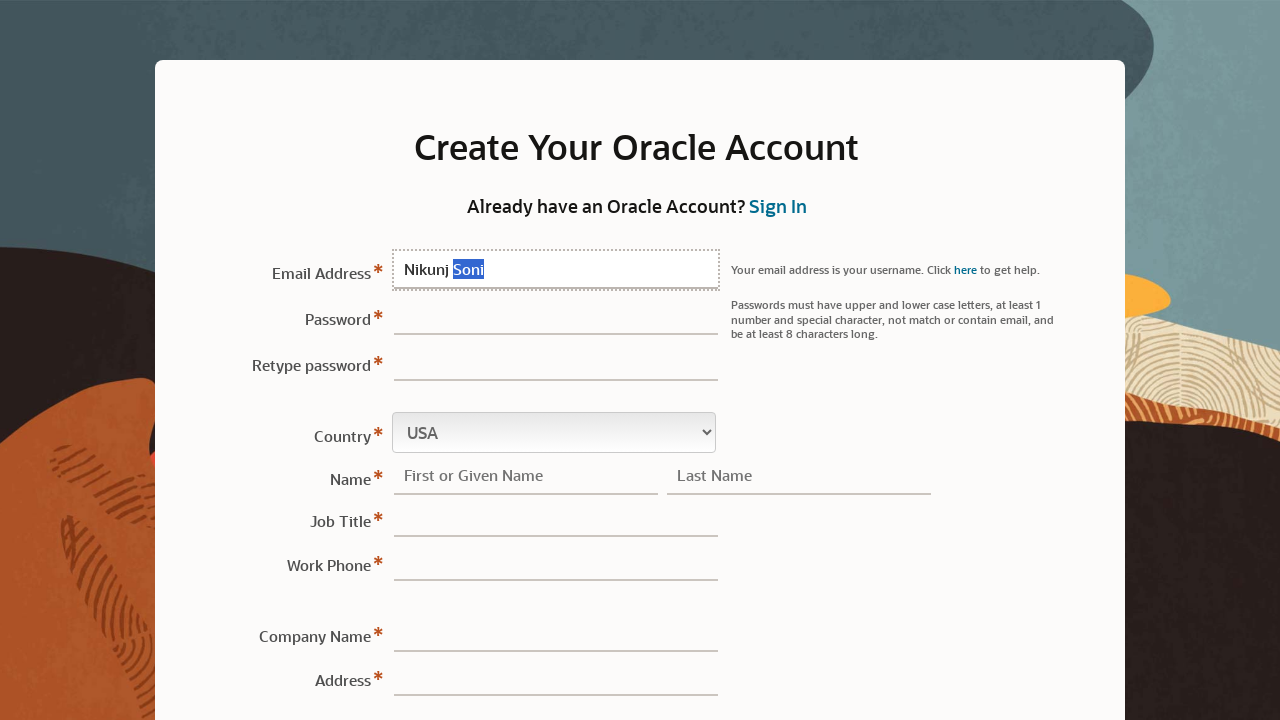